Tests right-click context menu functionality by right-clicking on a button element and then clicking the edit option from the context menu

Starting URL: http://swisnl.github.io/jQuery-contextMenu/demo.html

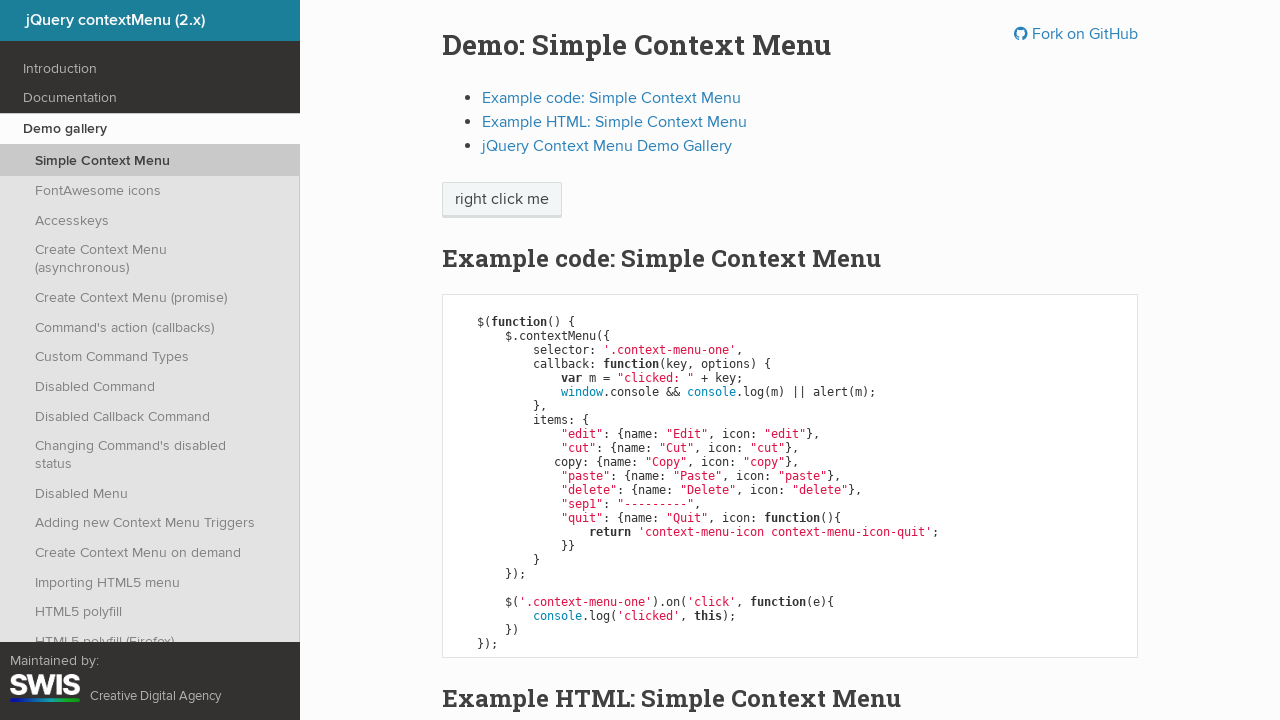

Navigated to jQuery-contextMenu demo page
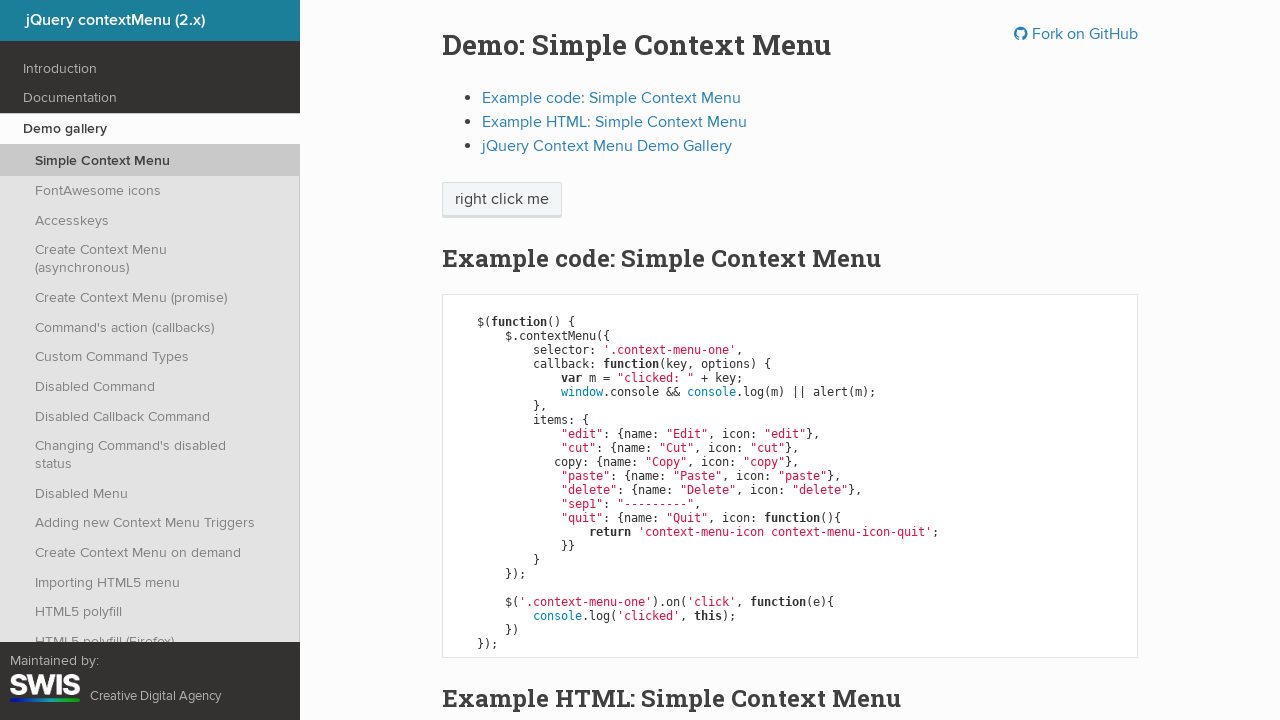

Right-clicked on 'right click me' button to open context menu at (502, 200) on //span[text()='right click me']
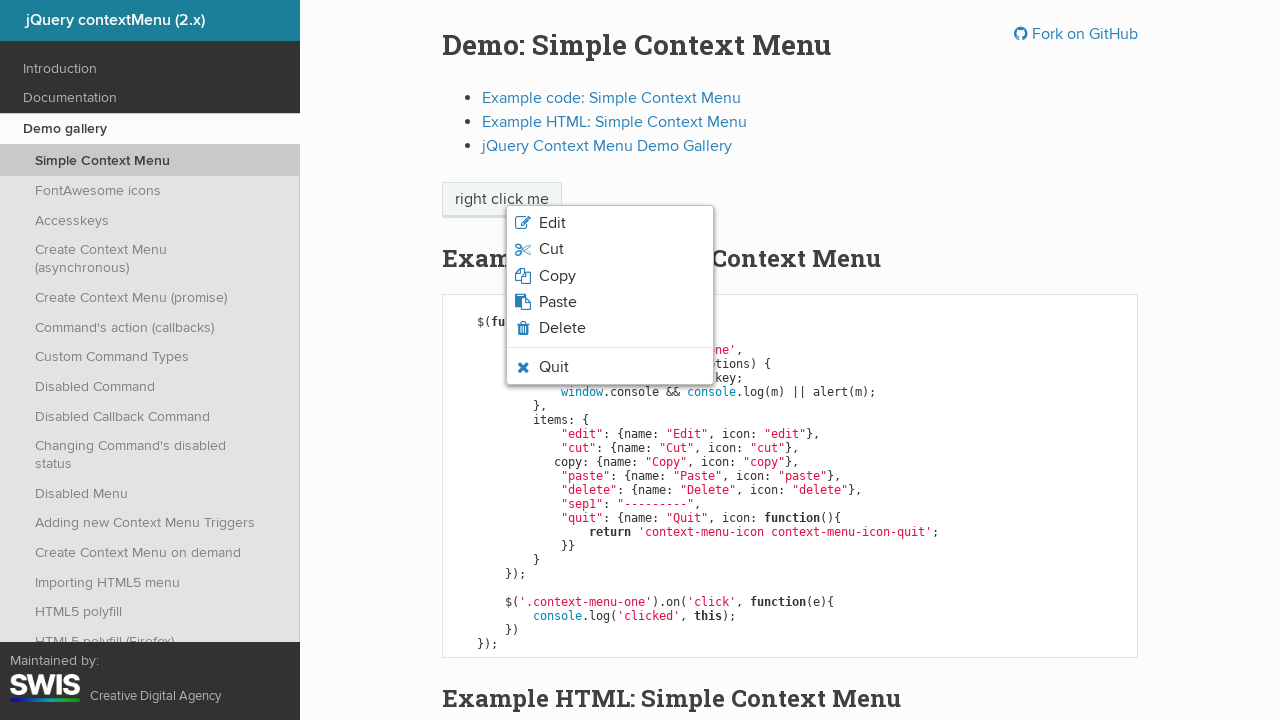

Clicked edit option from the context menu at (552, 223) on .context-menu-icon-edit > span
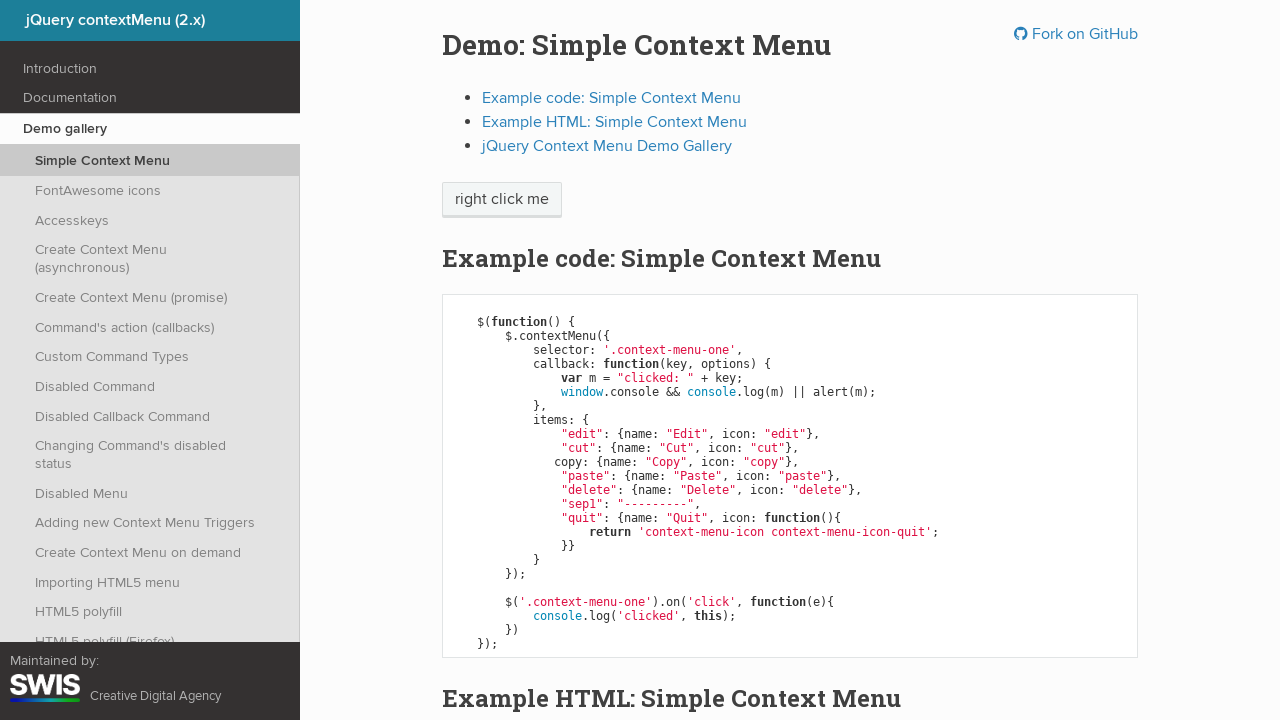

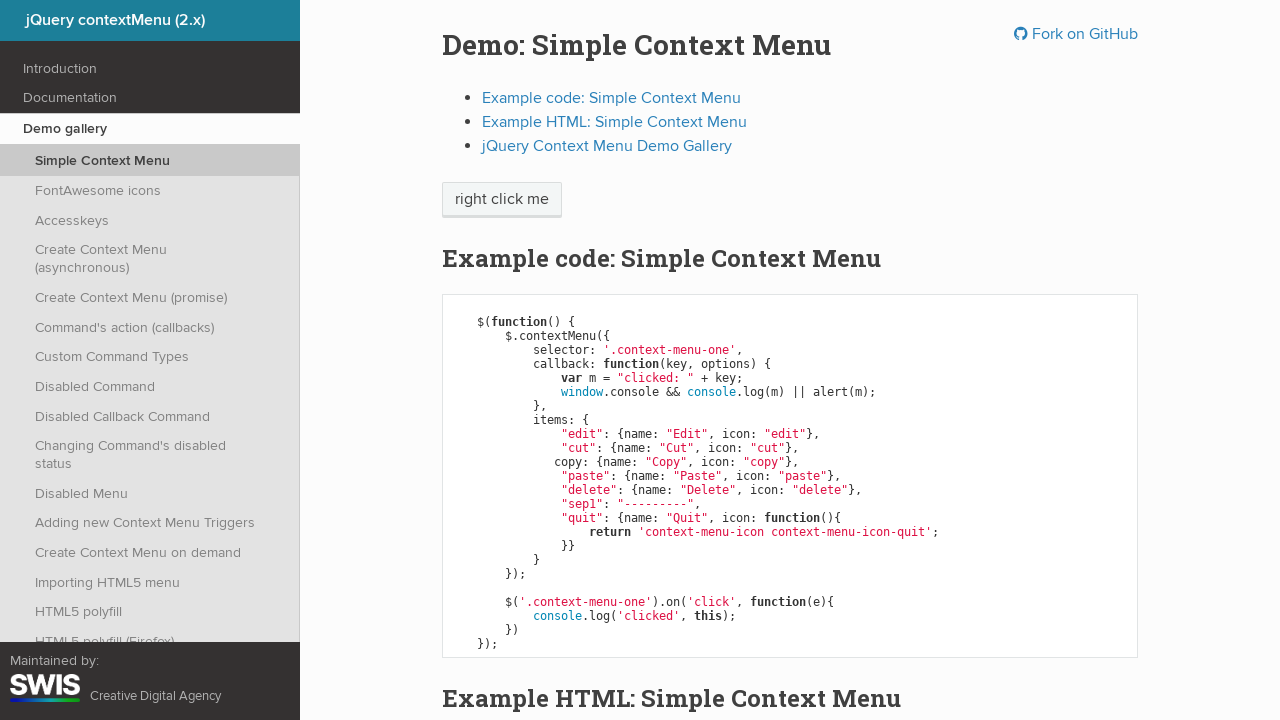